Tests double-click functionality by double-clicking on text and verifying the resulting message

Starting URL: https://dgotlieb.github.io/Actions

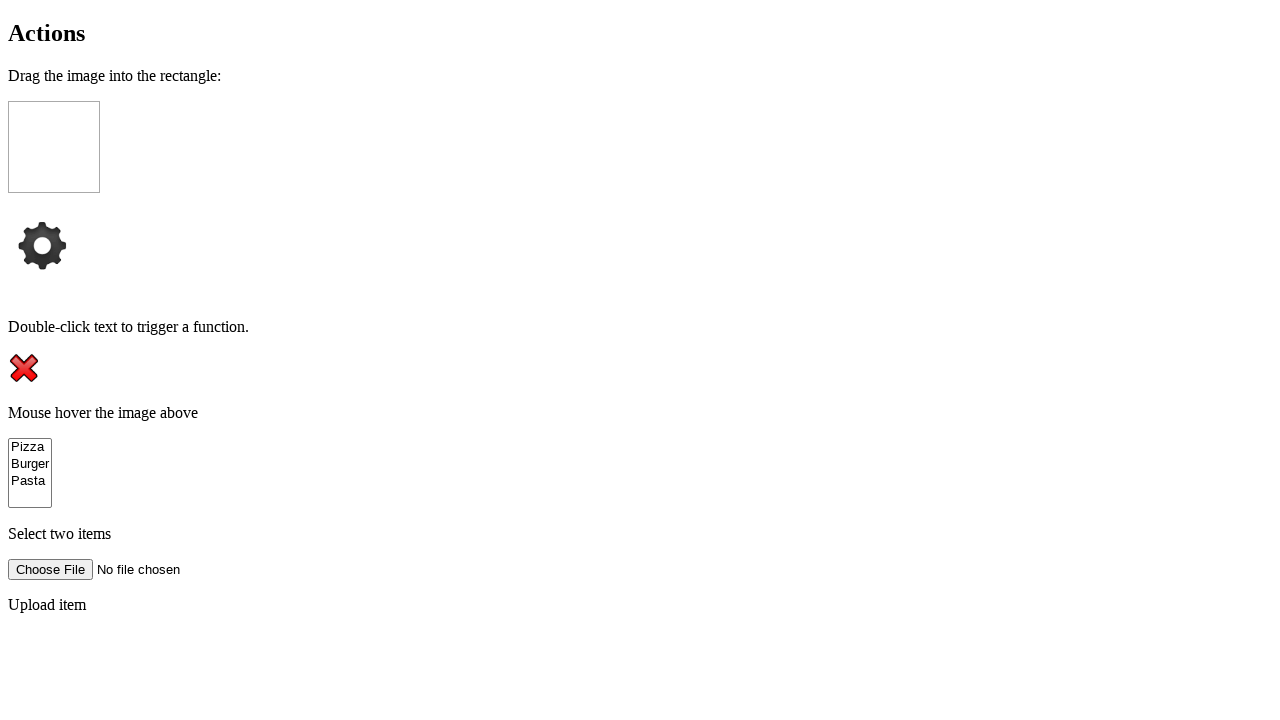

Double-clicked on 'Double-click text to trigger a function.' text element at (640, 327) on xpath=//*[text() = 'Double-click text to trigger a function.']
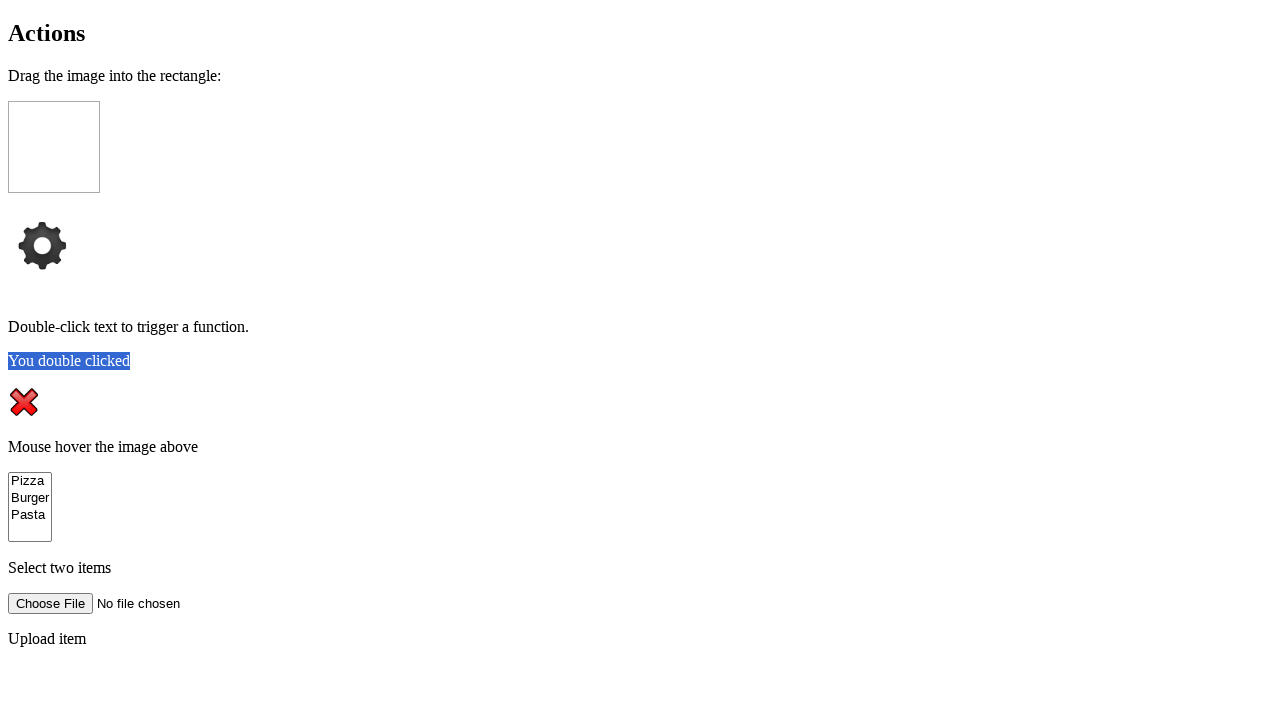

Retrieved text content from #demo element
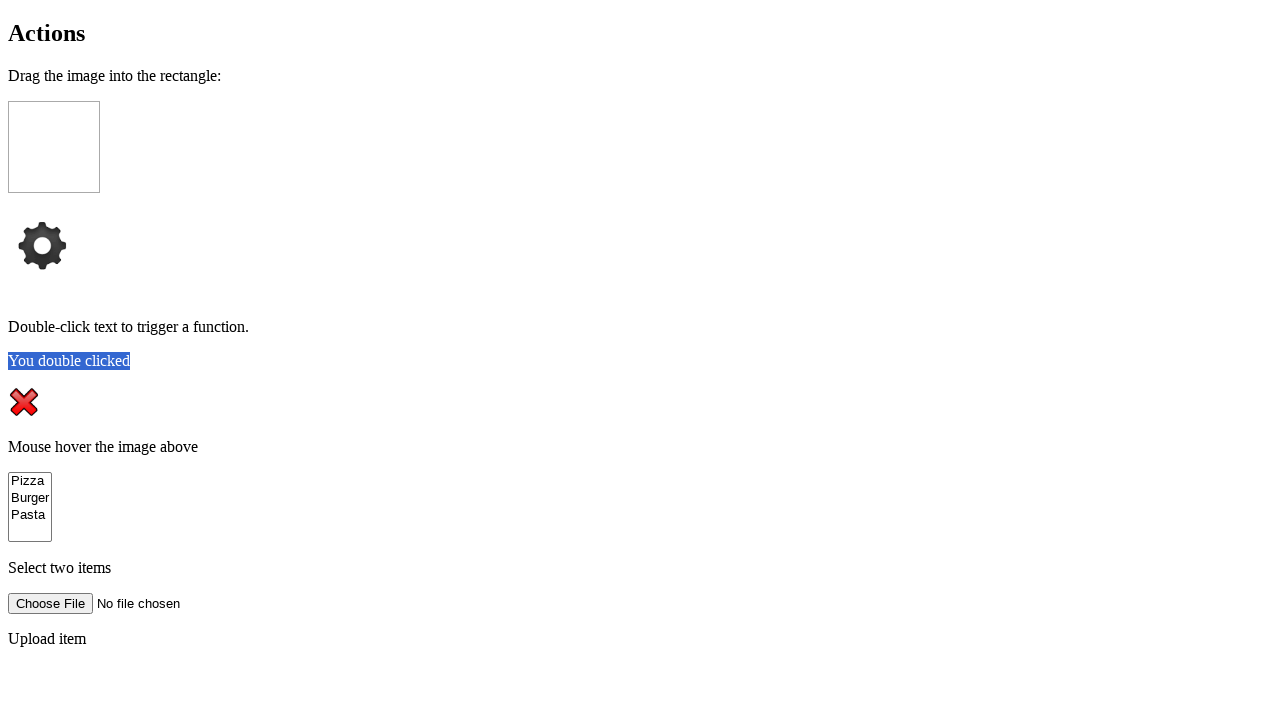

Verified that #demo element contains expected text: 'You double clicked'
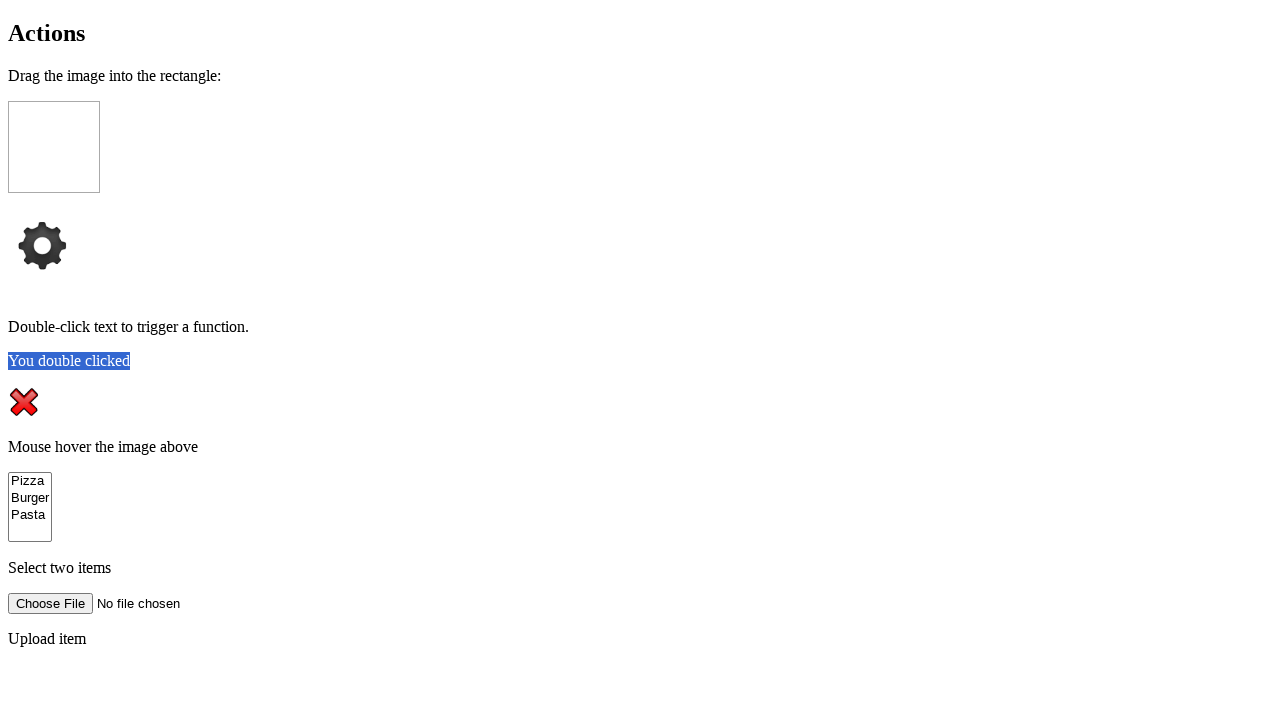

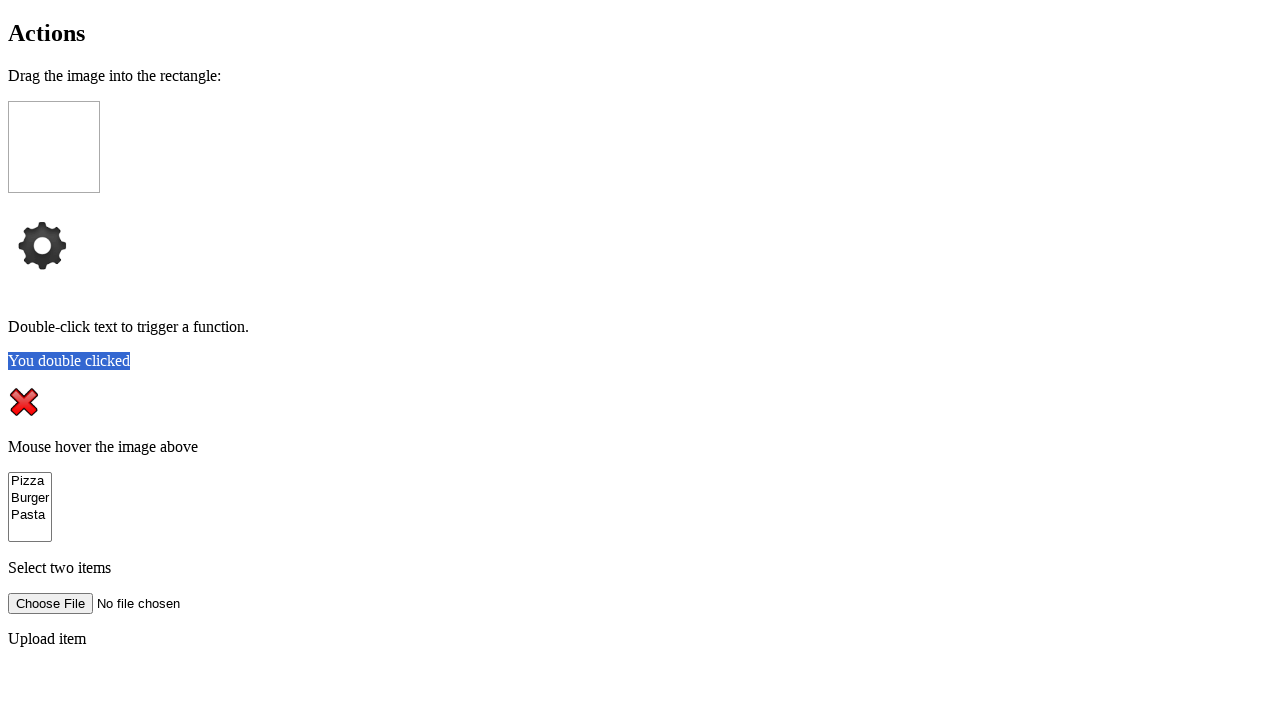